Tests right-click functionality by performing a context click on a button and verifying the success message appears

Starting URL: https://demoqa.com/buttons

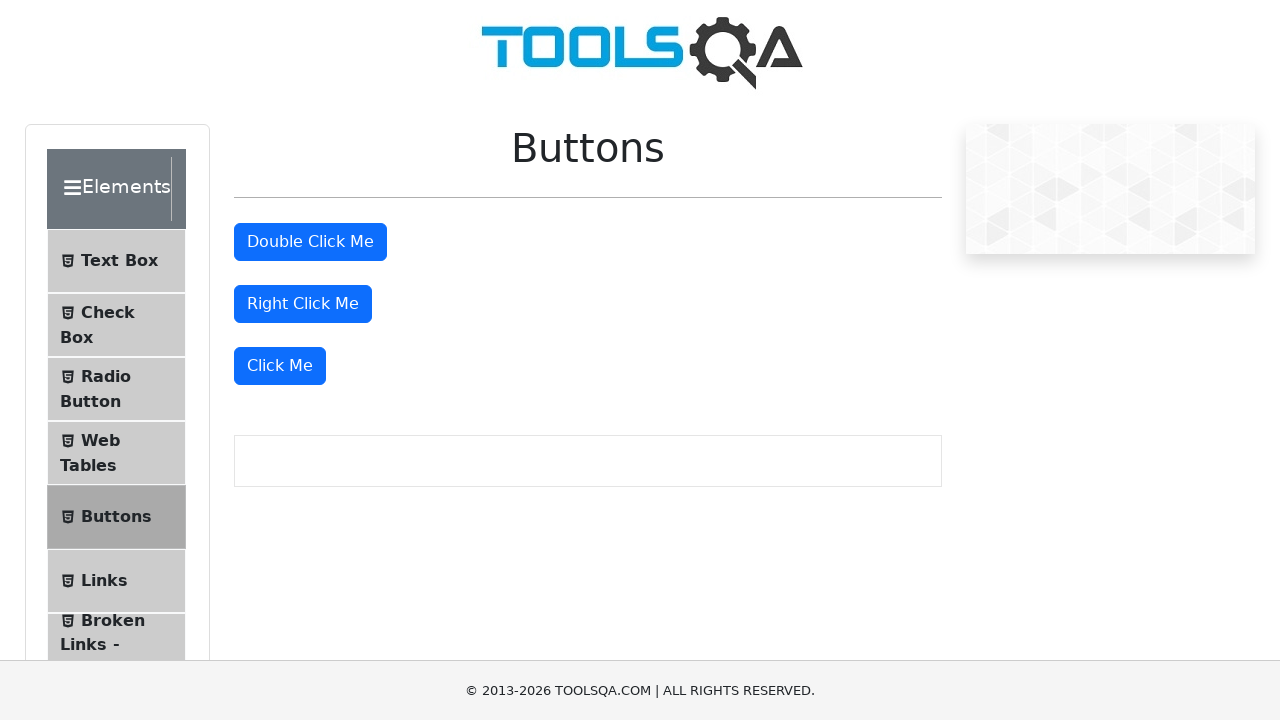

Performed right-click on 'Right Click Me' button at (303, 304) on //button[text()='Right Click Me']
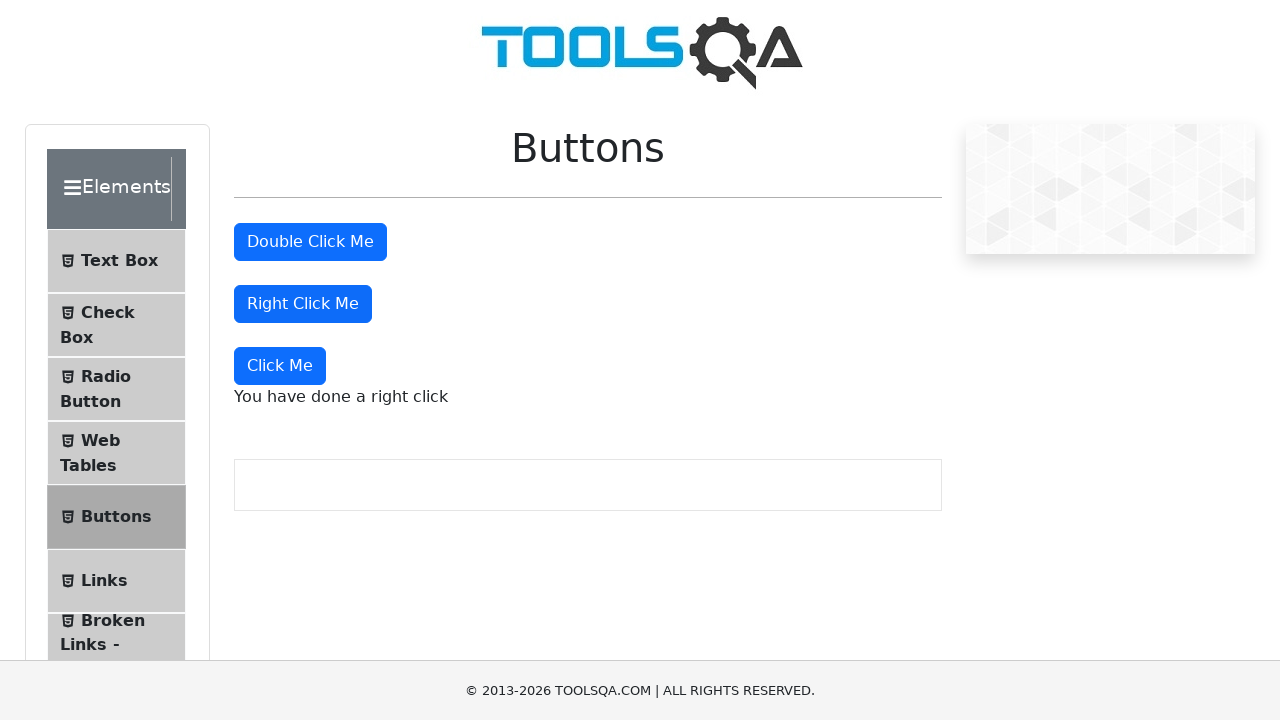

Right-click success message appeared
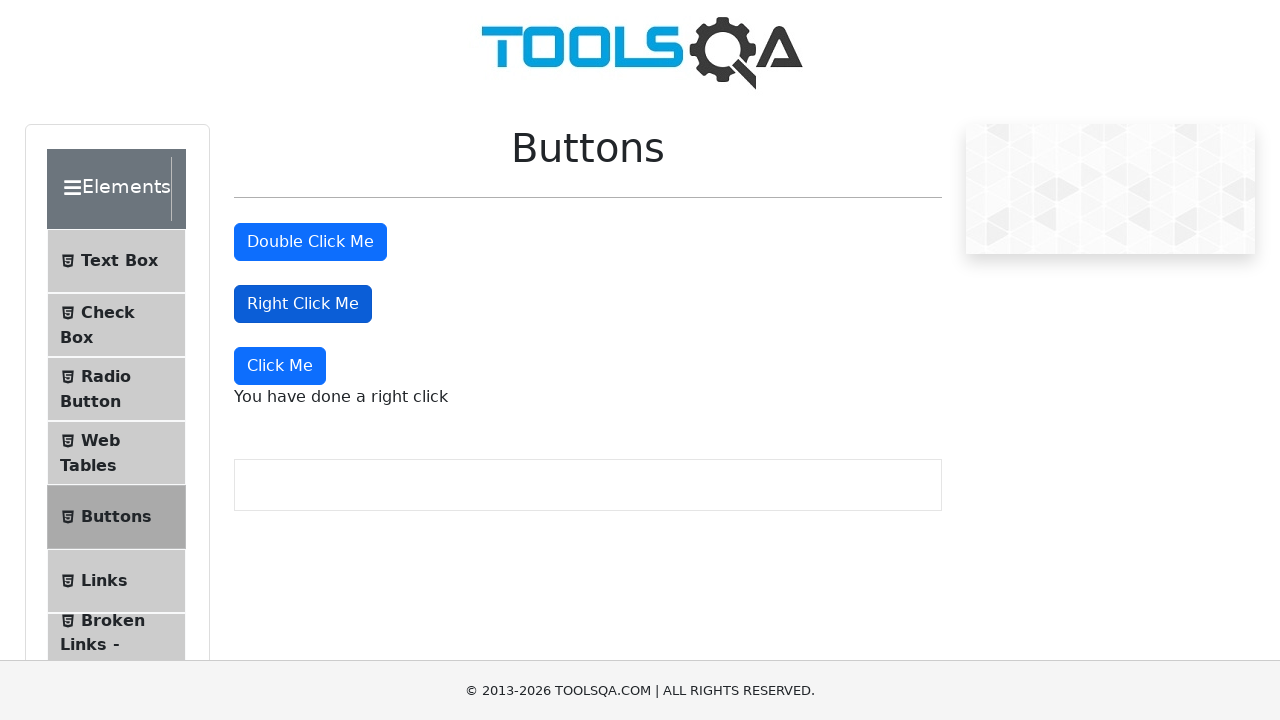

Retrieved right-click success message text
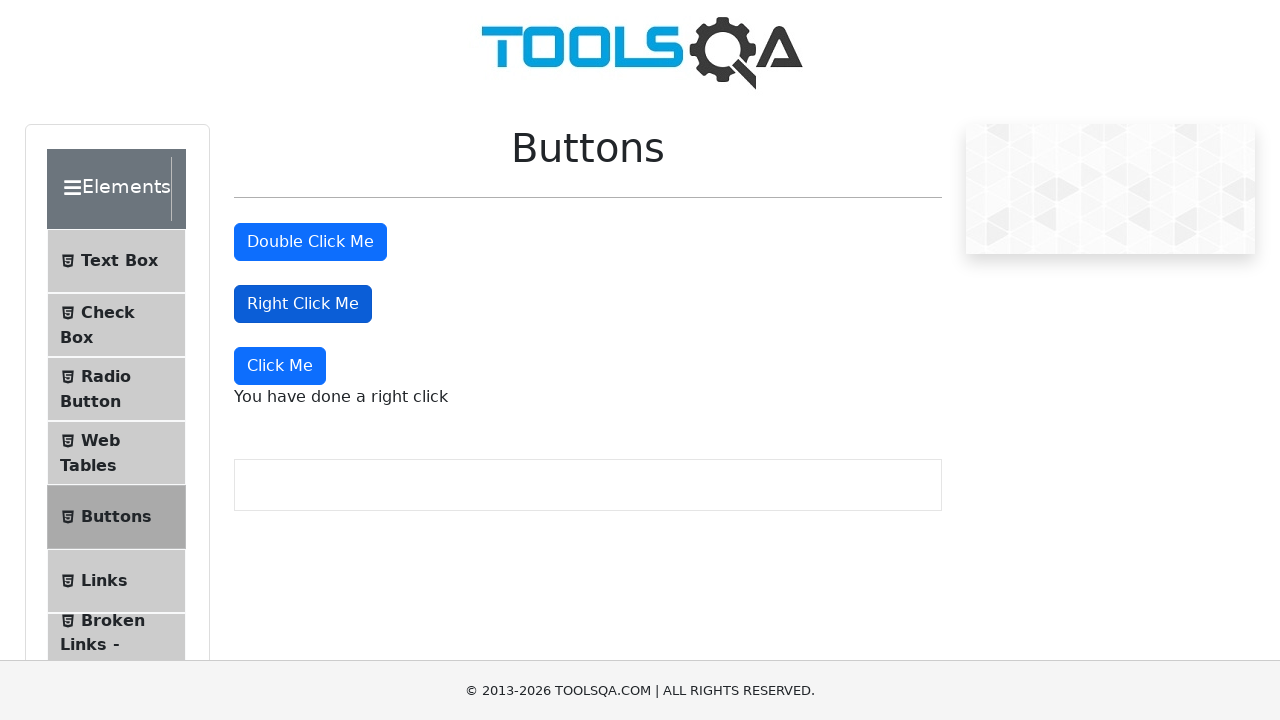

Verified right-click success message is correct
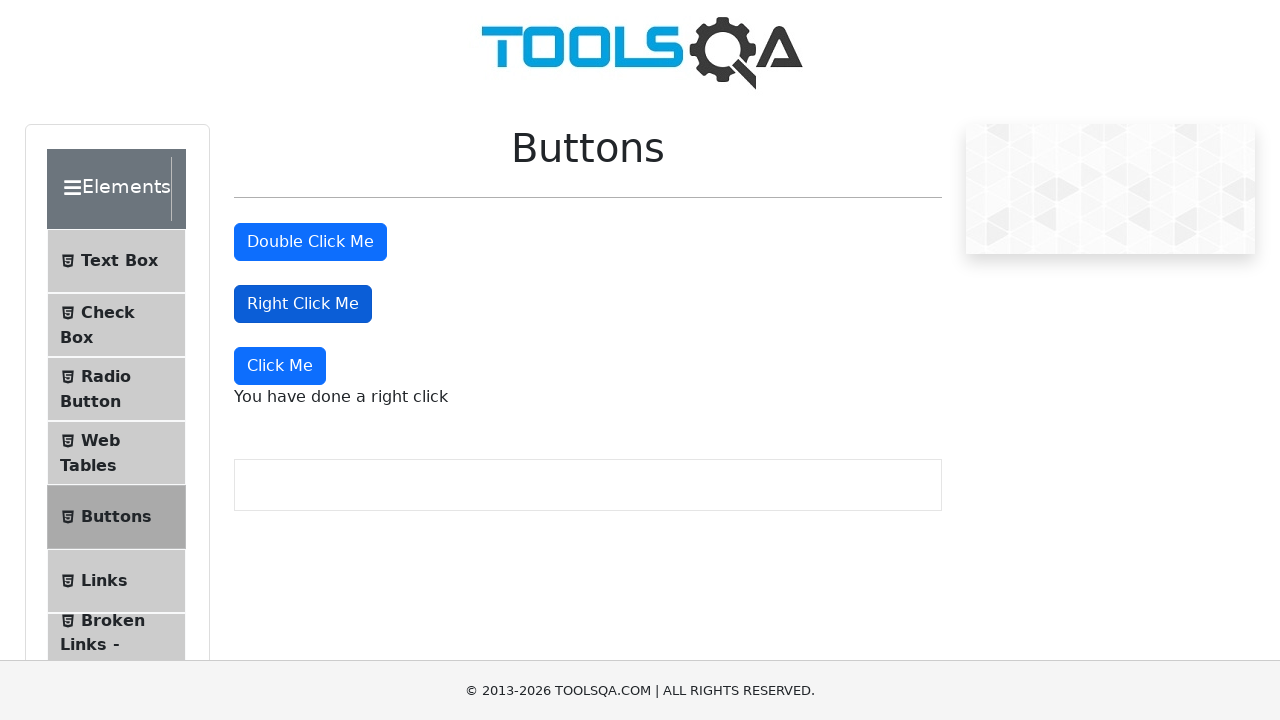

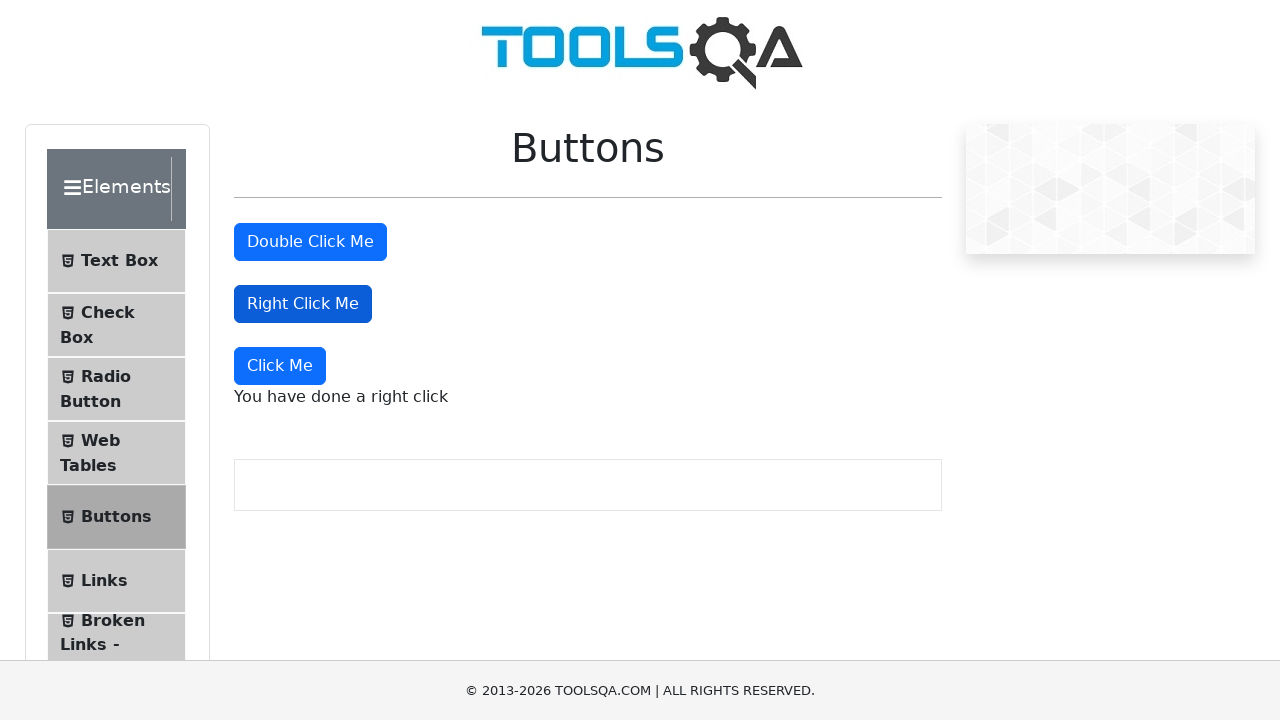